Tests filtering to display only active (not completed) todo items

Starting URL: https://demo.playwright.dev/todomvc

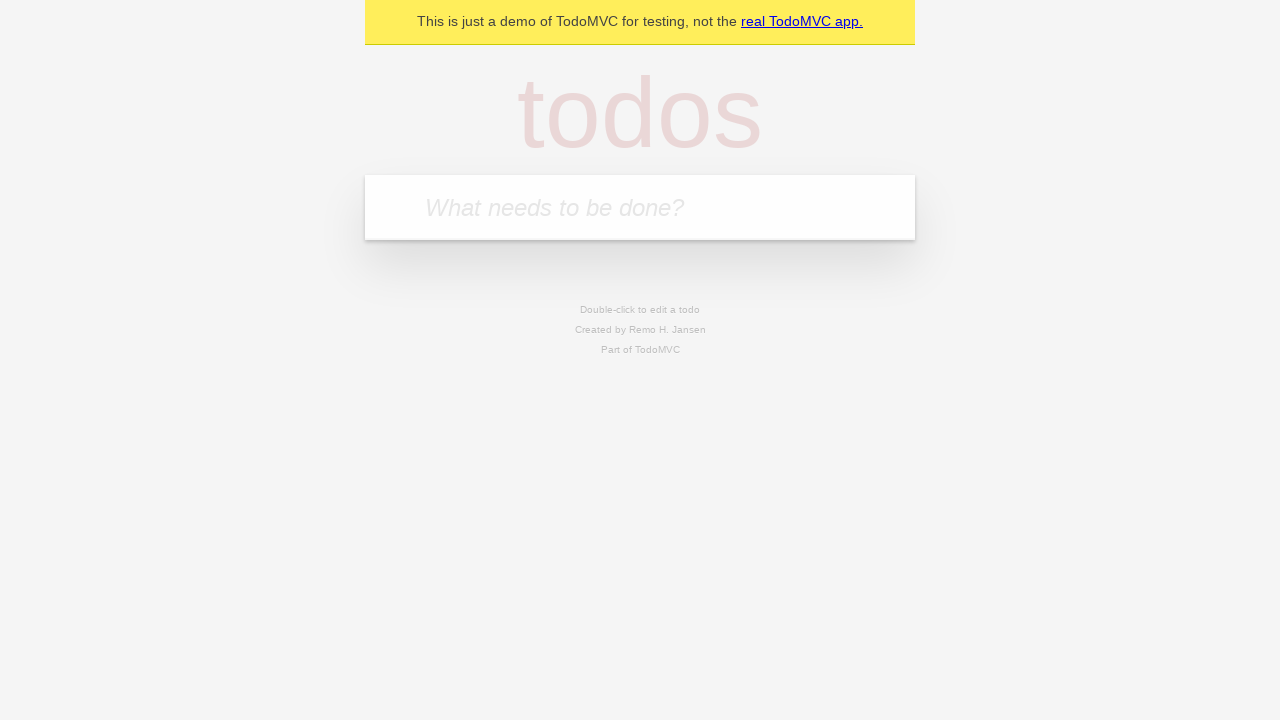

Filled todo input with 'buy some cheese' on internal:attr=[placeholder="What needs to be done?"i]
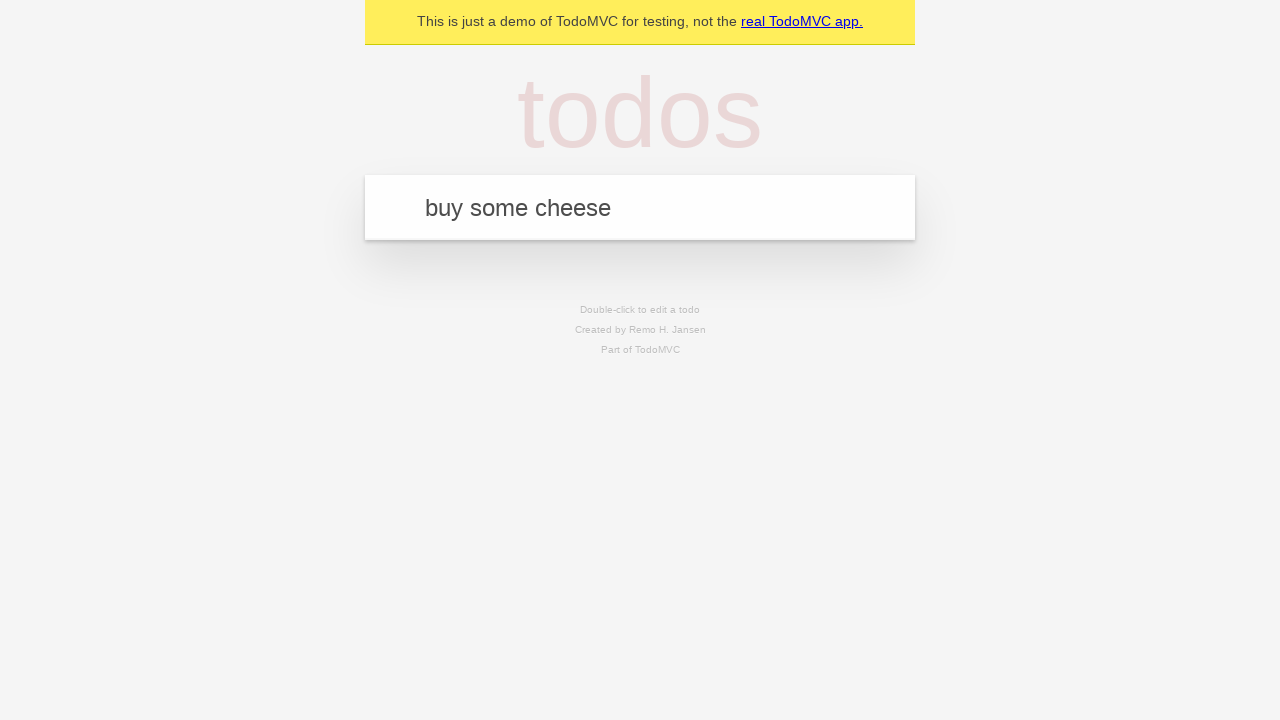

Pressed Enter to add first todo item on internal:attr=[placeholder="What needs to be done?"i]
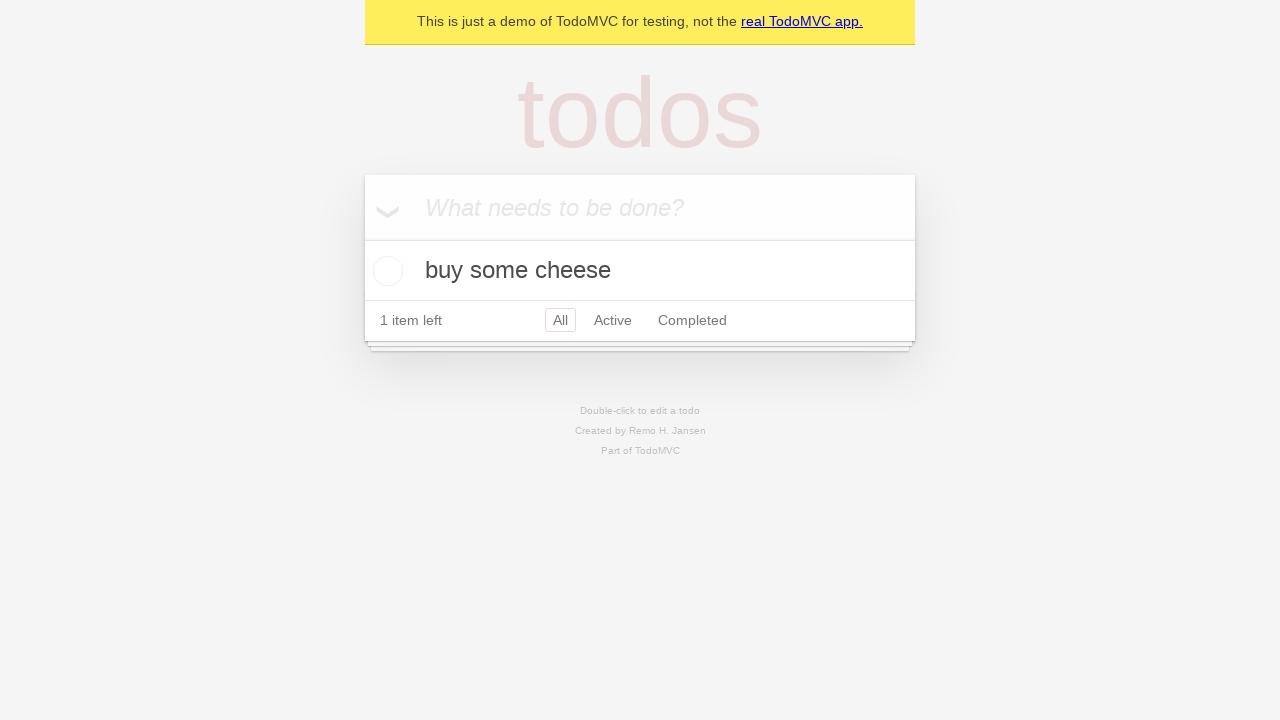

Filled todo input with 'feed the cat' on internal:attr=[placeholder="What needs to be done?"i]
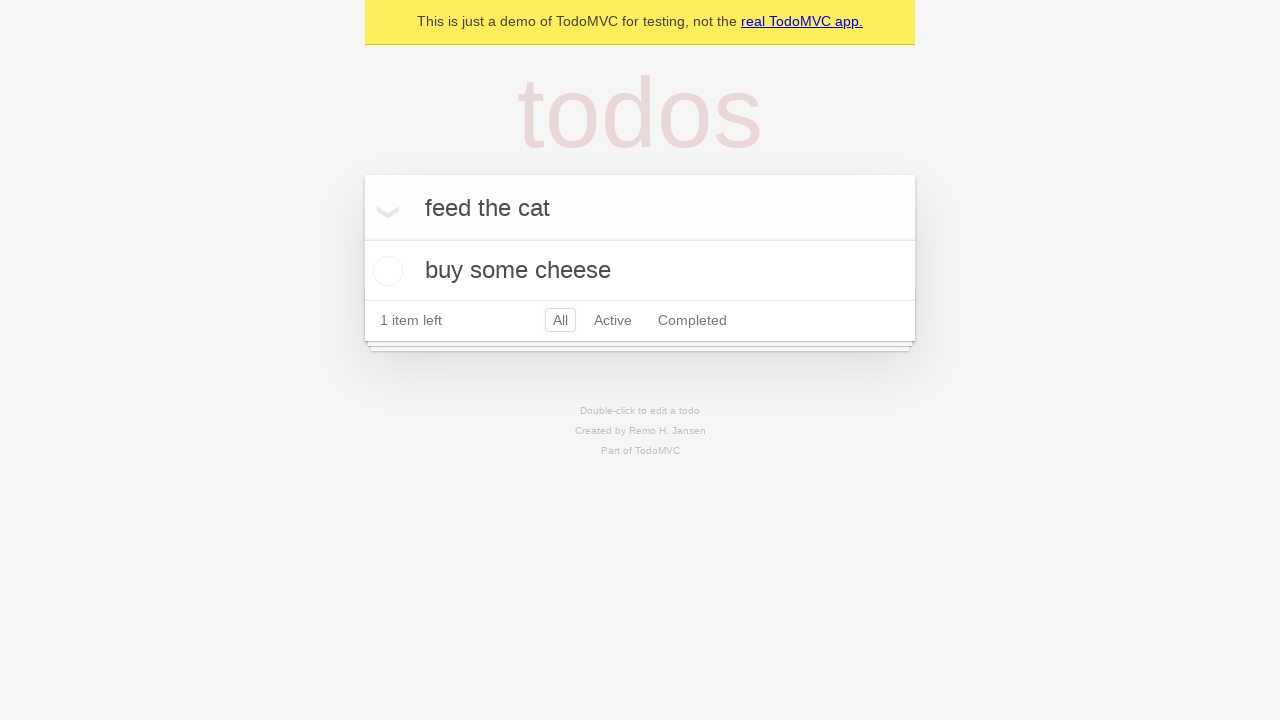

Pressed Enter to add second todo item on internal:attr=[placeholder="What needs to be done?"i]
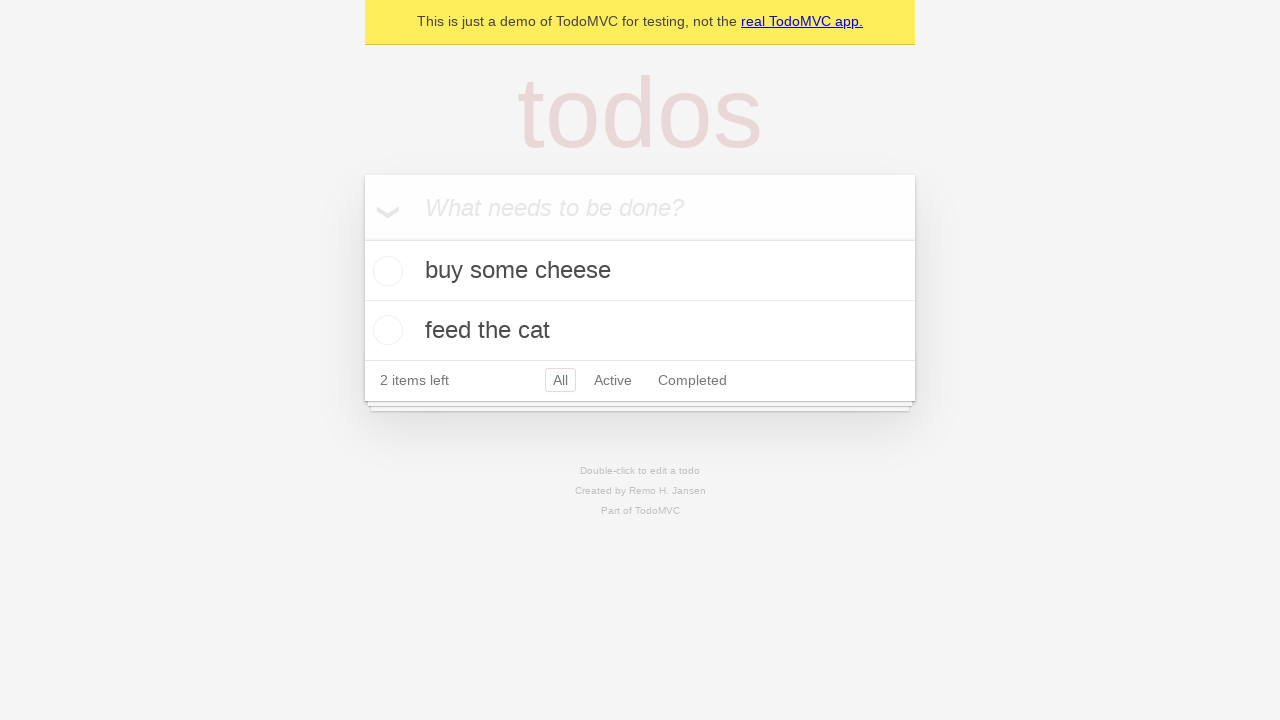

Filled todo input with 'book a doctors appointment' on internal:attr=[placeholder="What needs to be done?"i]
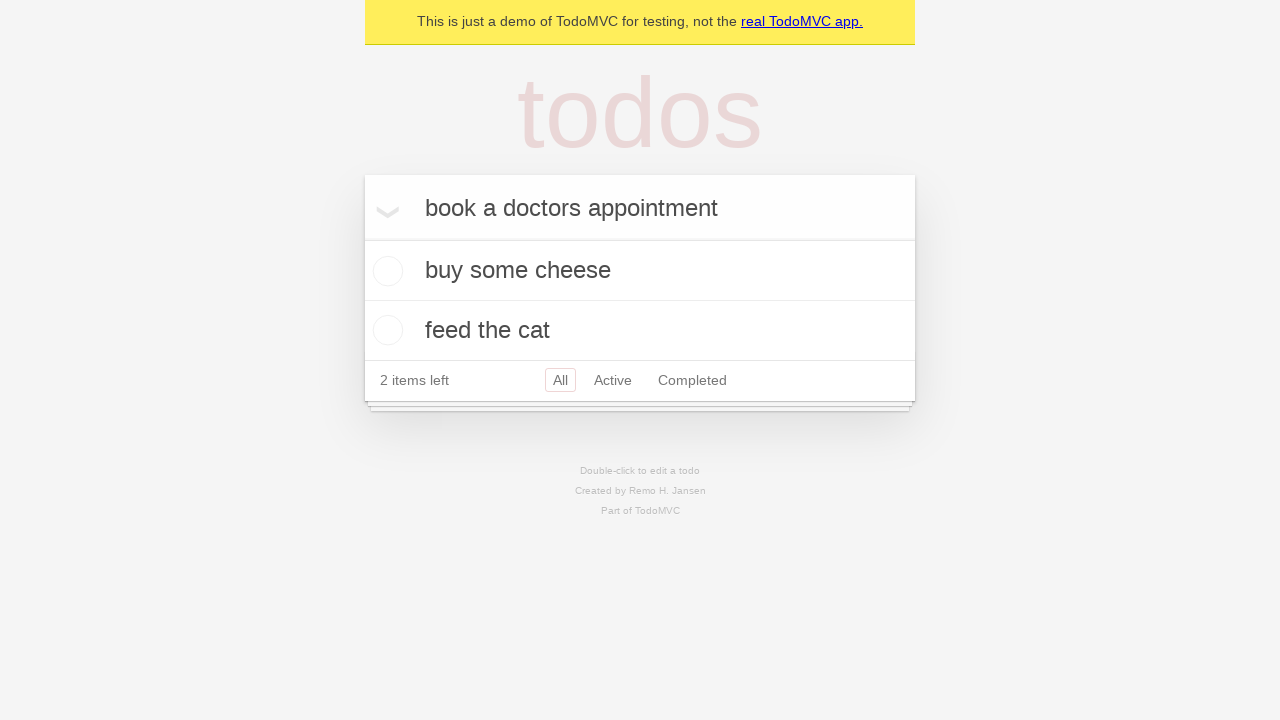

Pressed Enter to add third todo item on internal:attr=[placeholder="What needs to be done?"i]
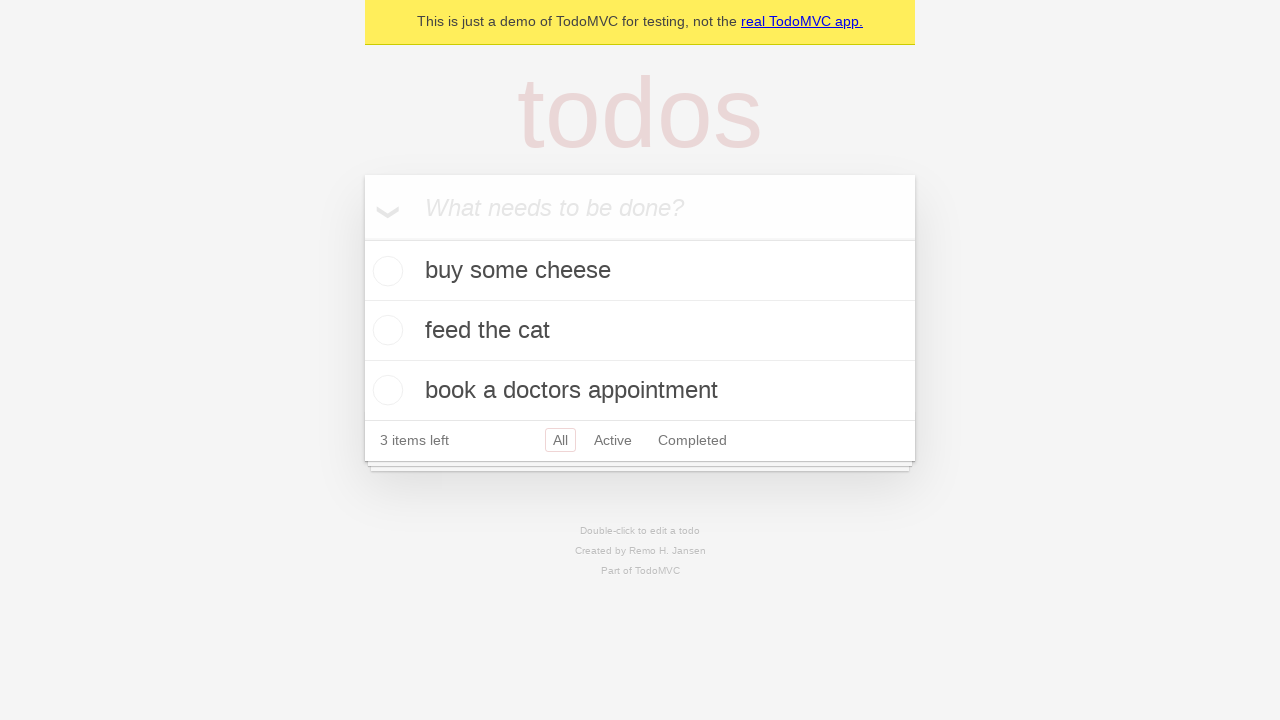

Checked second todo item as completed at (385, 330) on [data-testid='todo-item'] >> nth=1 >> internal:role=checkbox
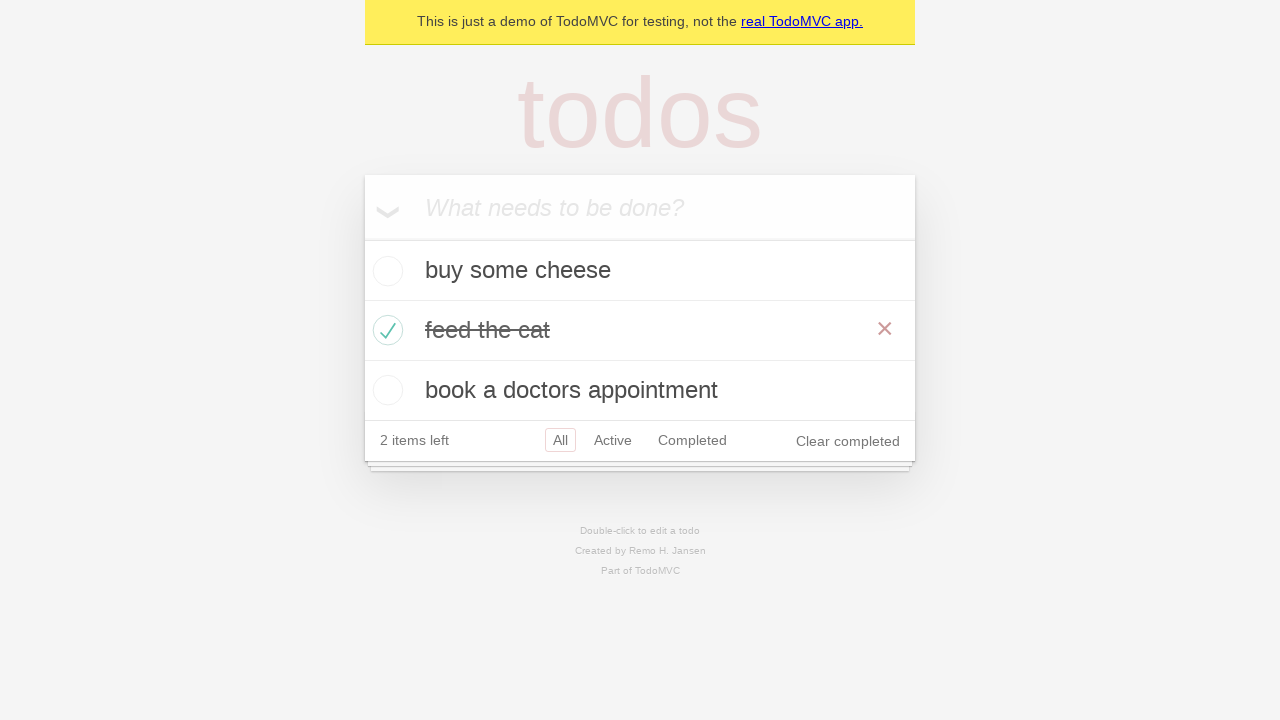

Clicked Active filter to display only incomplete todo items at (613, 440) on internal:role=link[name="Active"i]
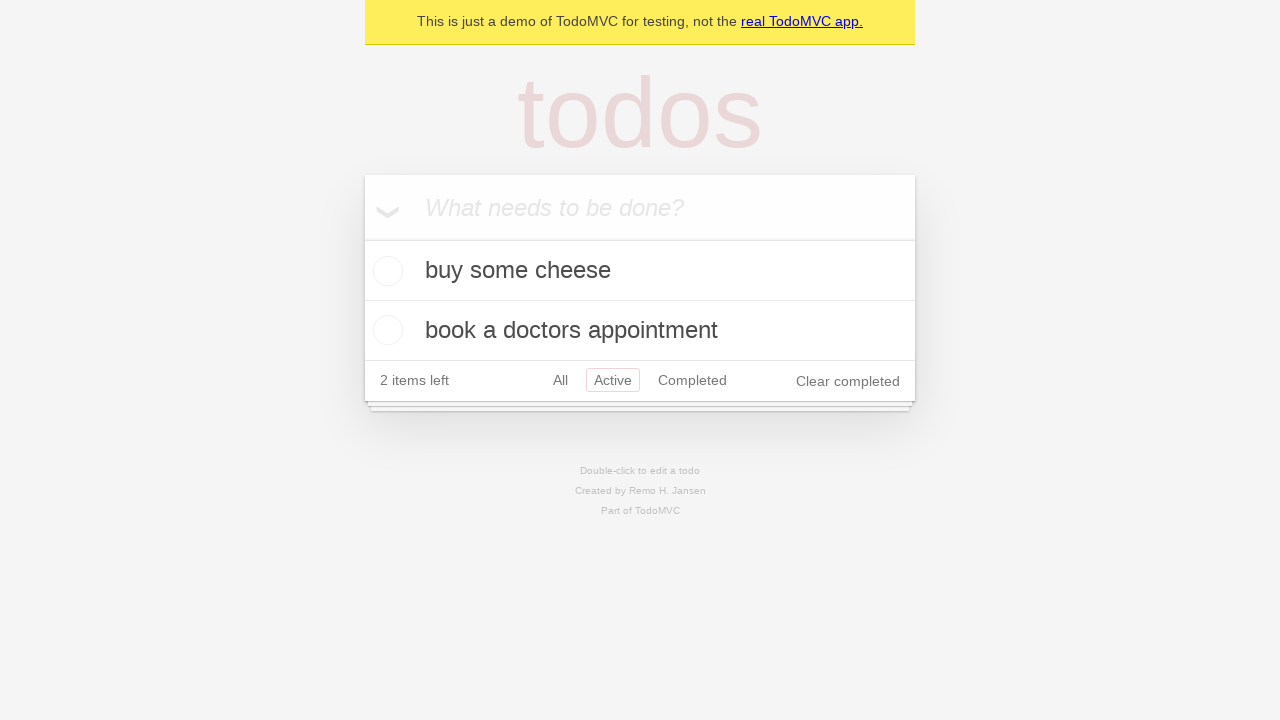

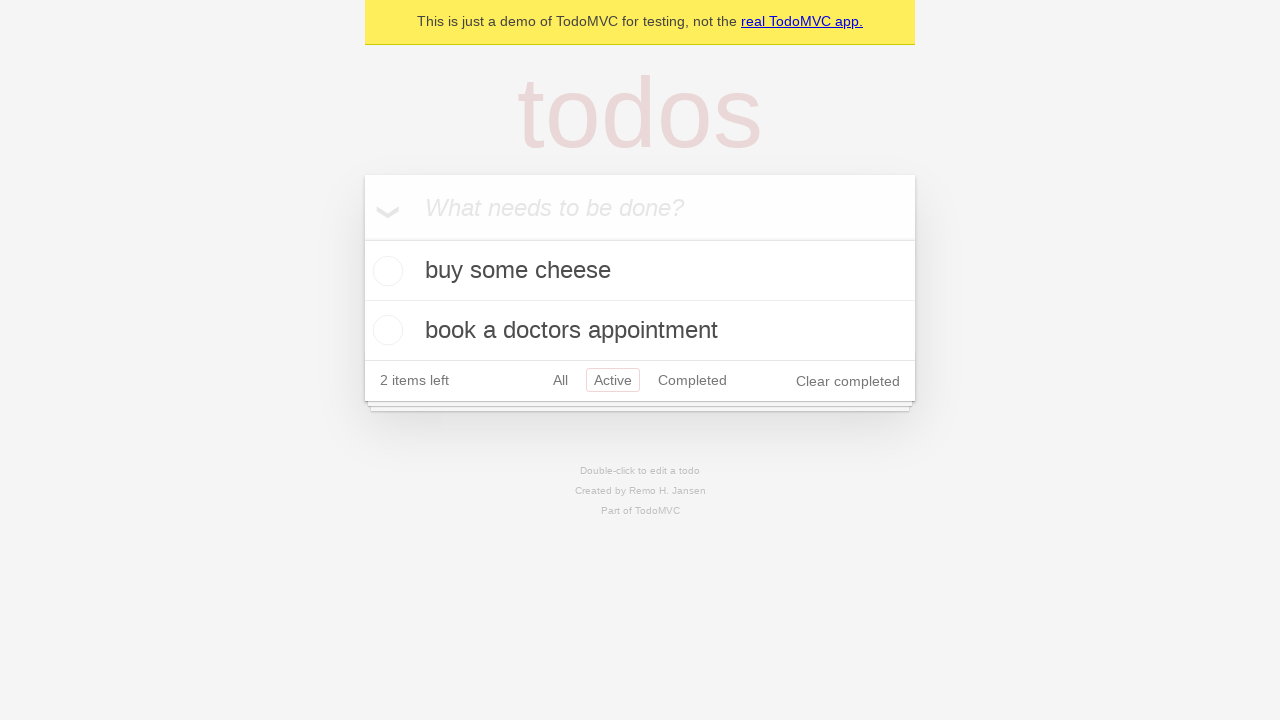